Tests JavaScript prompt alert handling by clicking a button to trigger a prompt, entering text into the prompt, and accepting it

Starting URL: https://v1.training-support.net/selenium/javascript-alerts

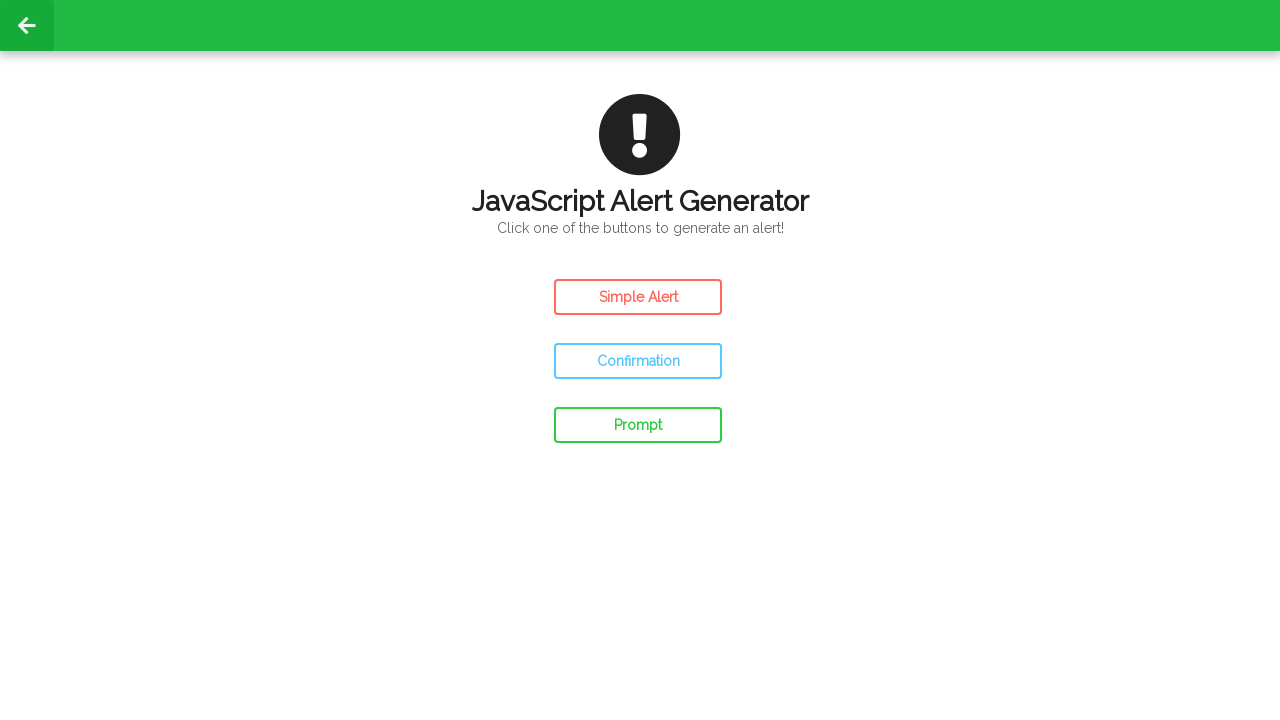

Clicked prompt button to trigger JavaScript prompt alert at (638, 425) on #prompt
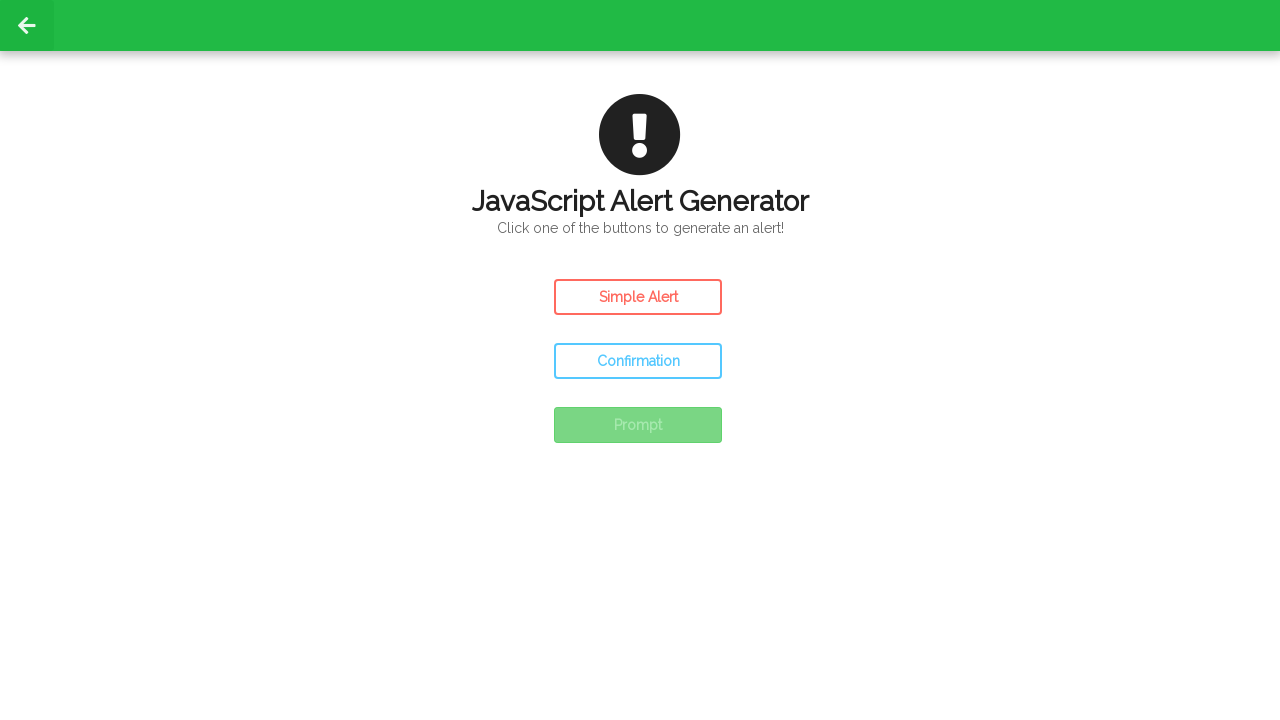

Set up dialog handler to accept prompt with text 'Awesome!'
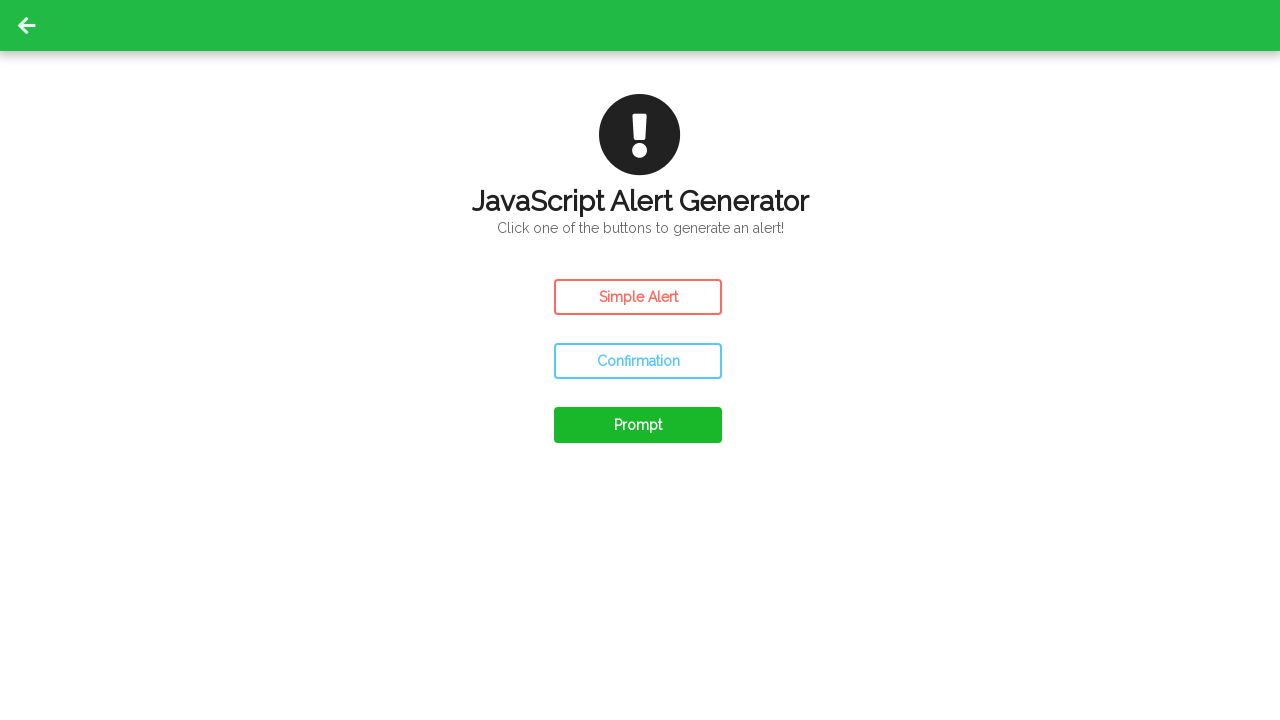

Clicked prompt button again to trigger dialog with handler in place at (638, 425) on #prompt
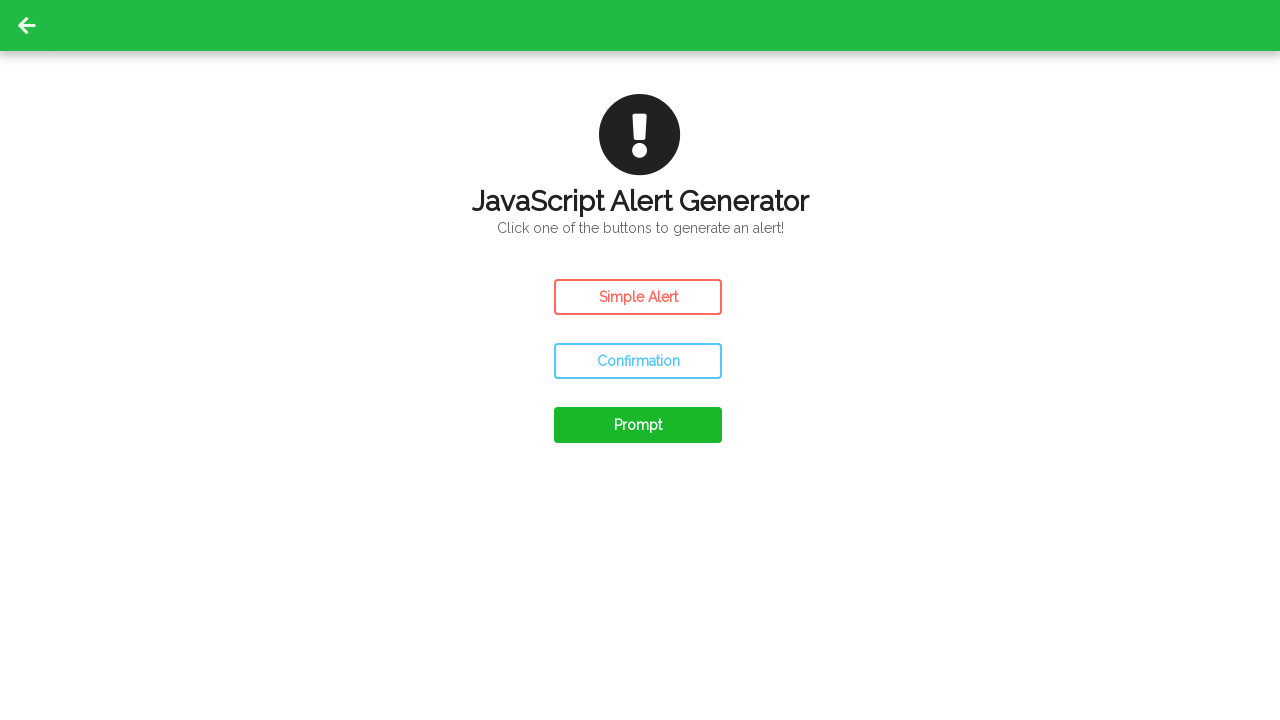

Waited 500ms for dialog interaction to complete
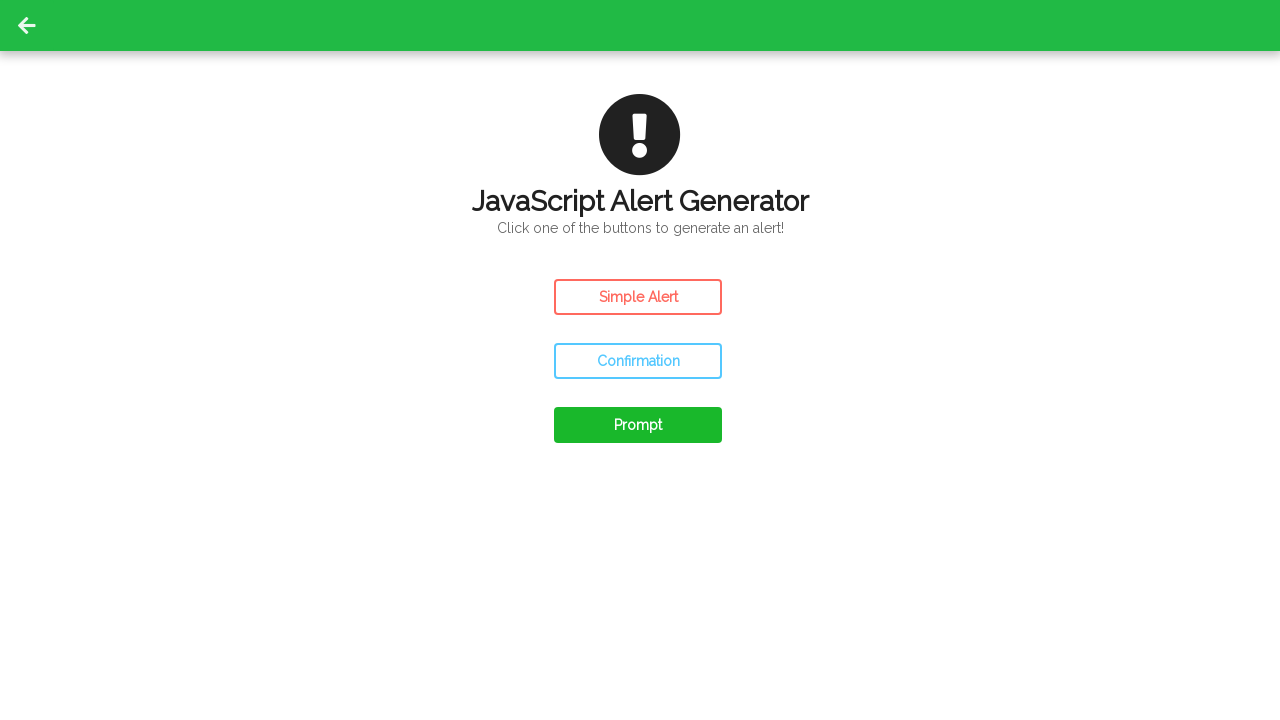

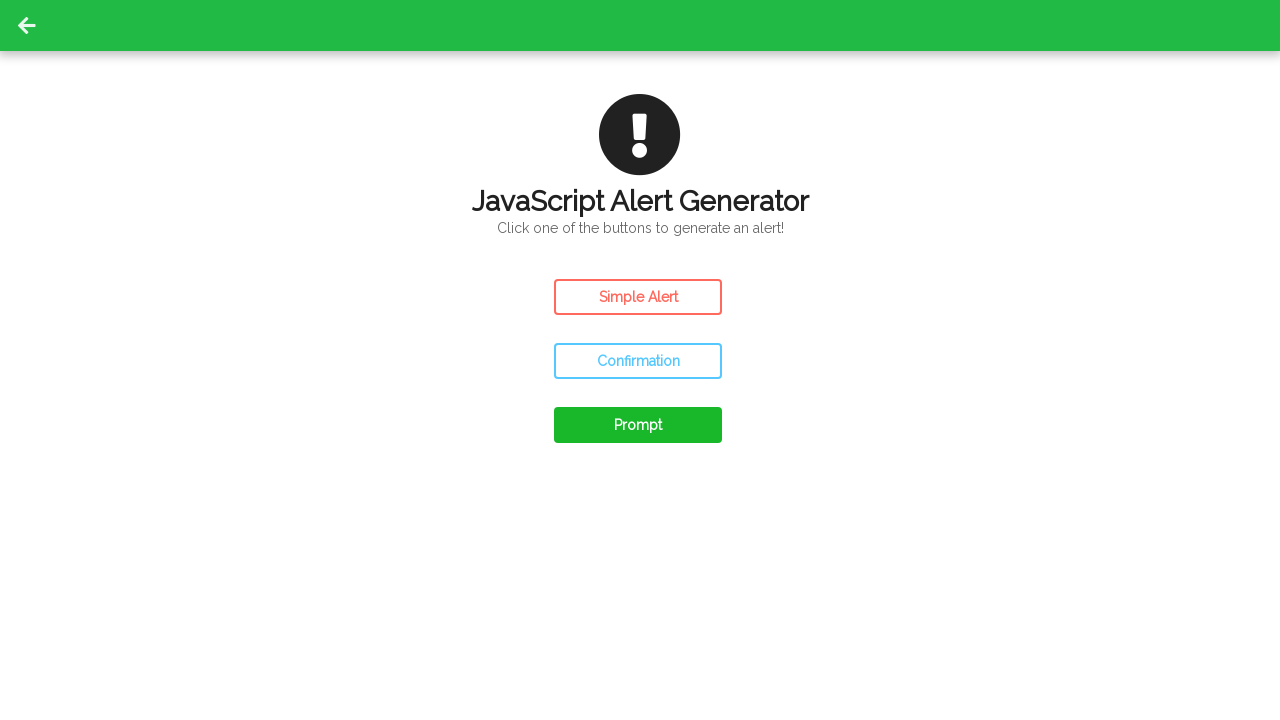